Tests the TodoMVC application by entering a new todo item "Selenium" in the input field and clicking on the selected filter link

Starting URL: https://todomvc.datasette.io/

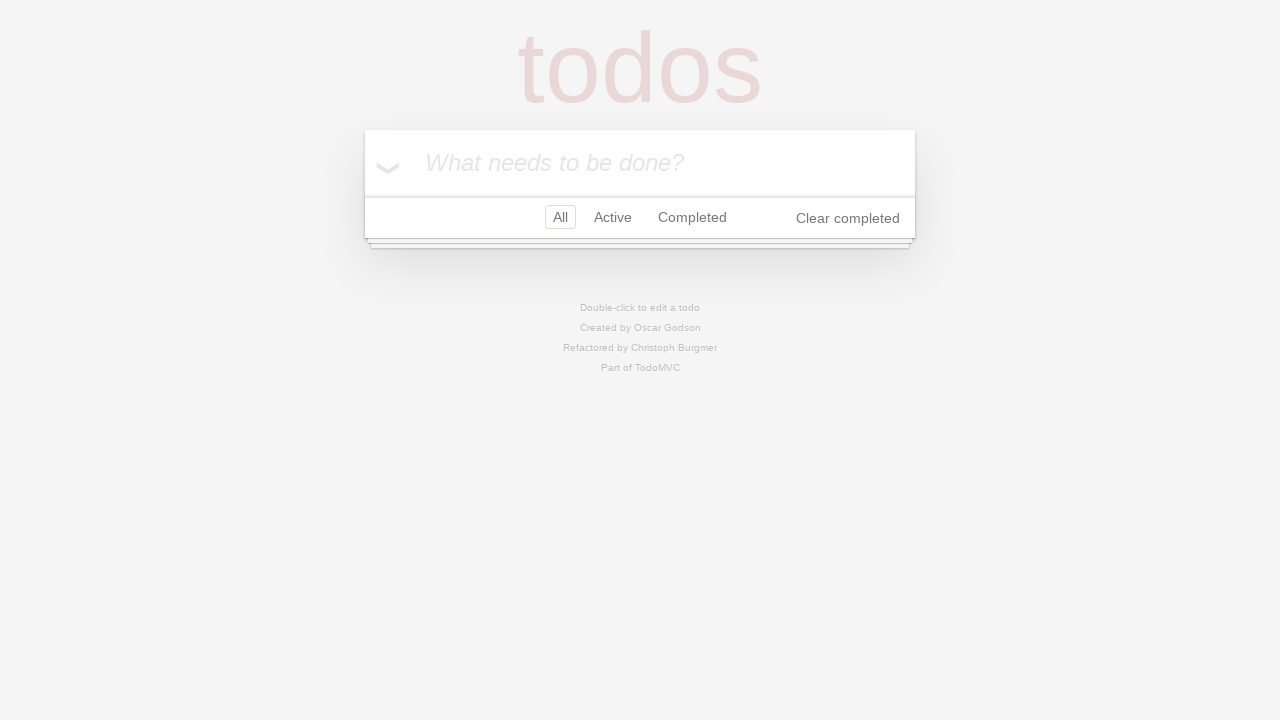

Filled new todo input field with 'Selenium' on input.new-todo
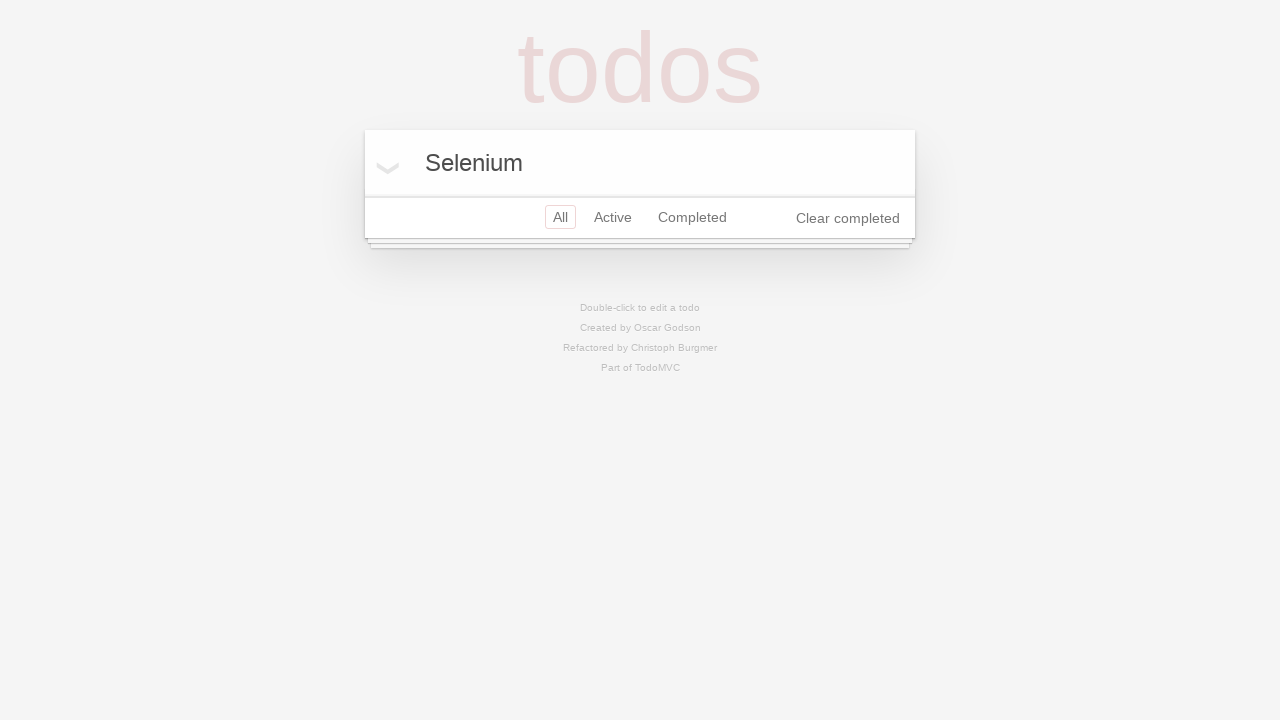

Clicked on the selected filter link at (560, 217) on a.selected
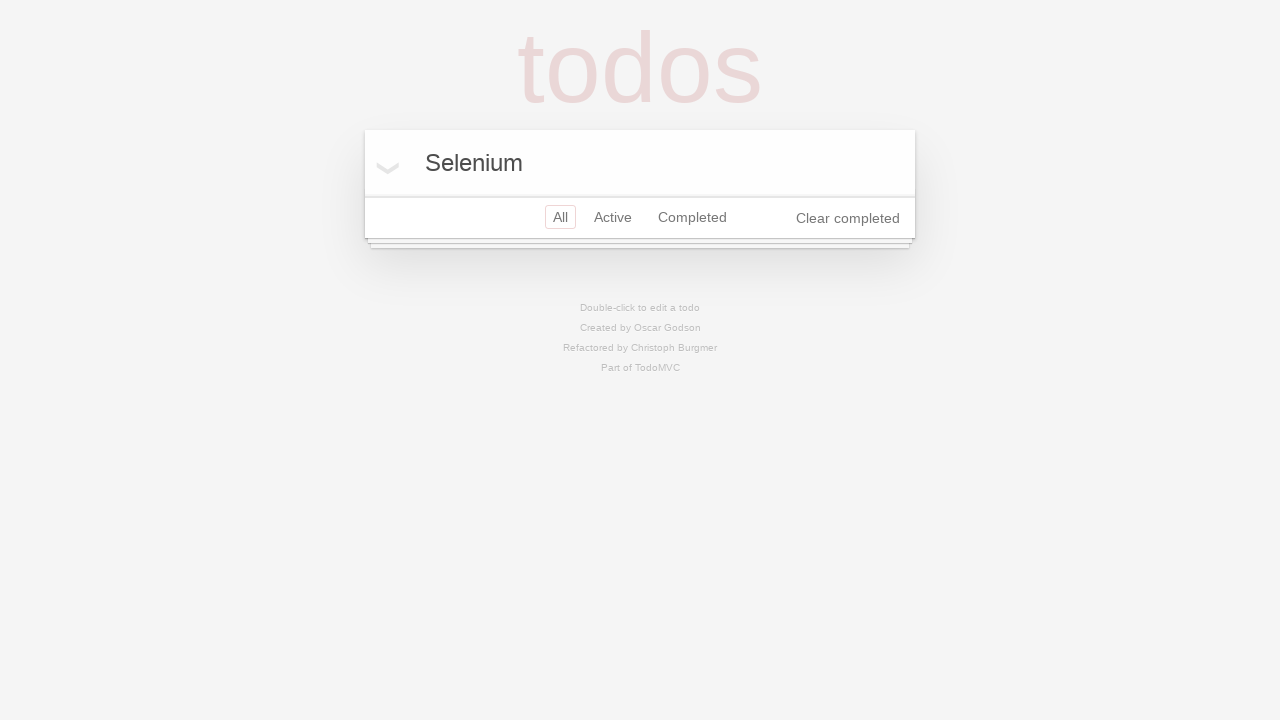

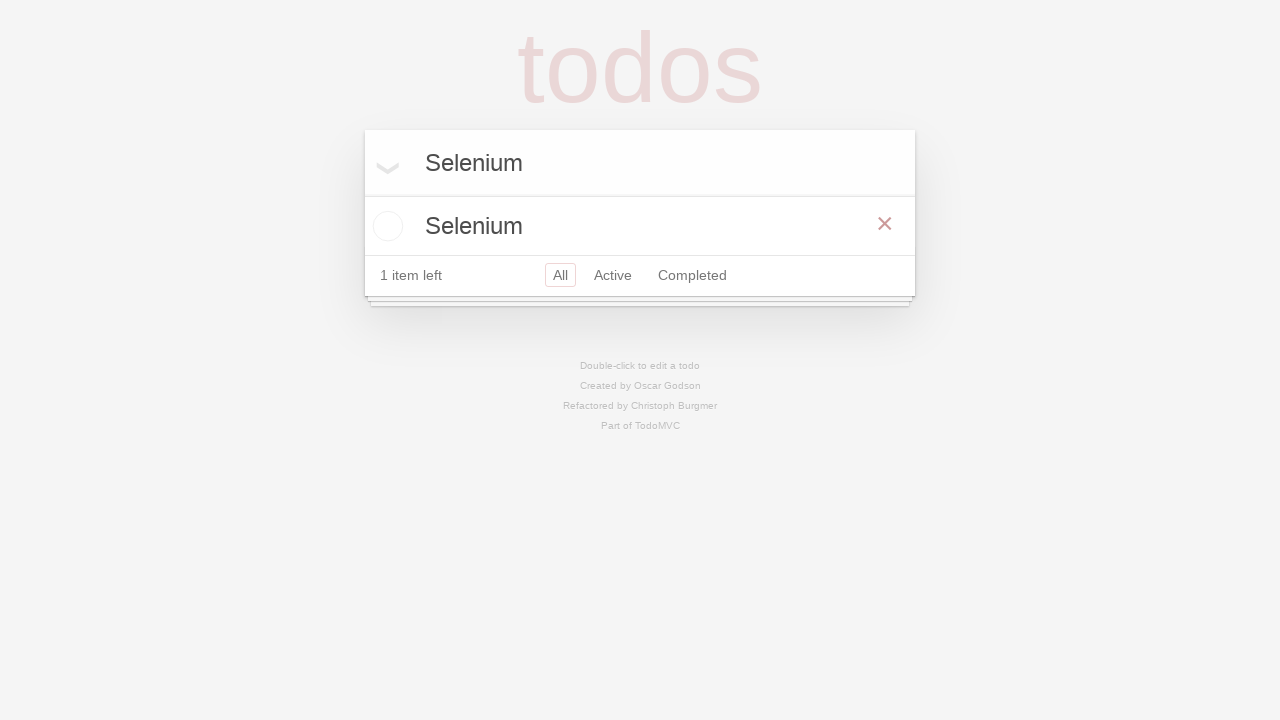